Tests Qwant search engine functionality by entering a search query ("W pustyni i w puszczy" - a Polish novel title) and submitting the search form.

Starting URL: https://www.qwant.com/

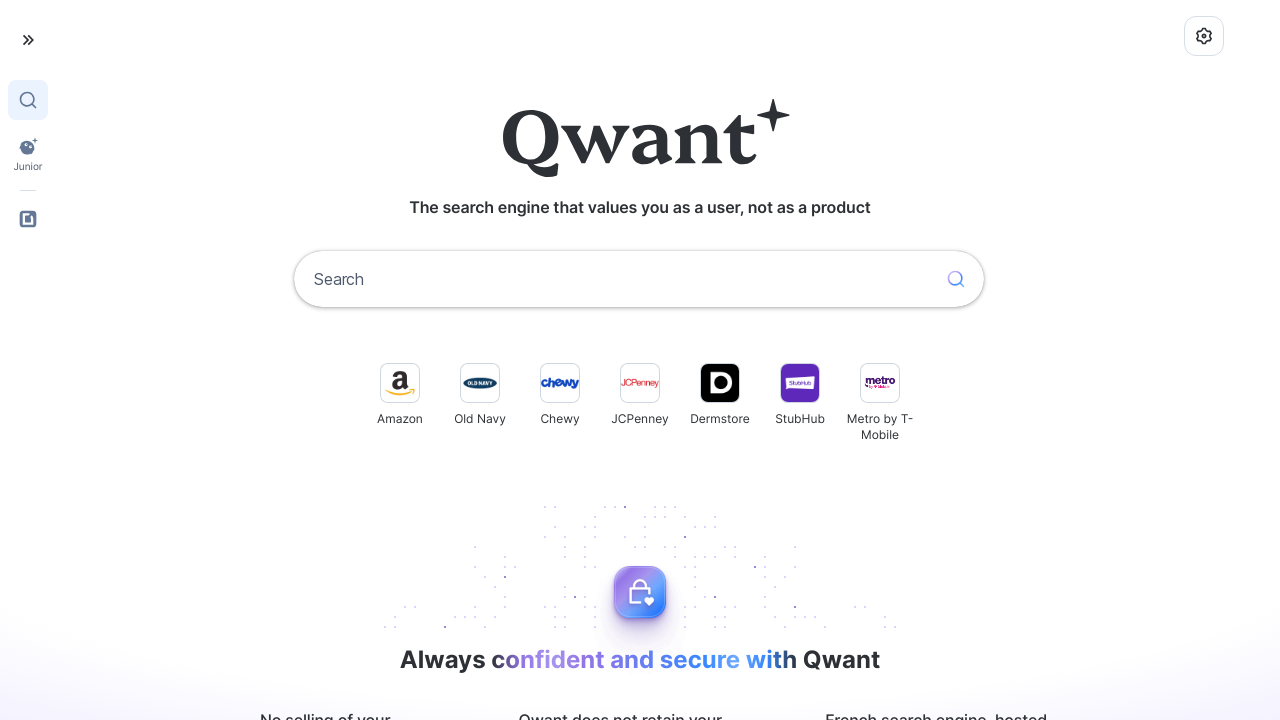

Filled search field with 'W pustyni i w puszczy' (Polish novel title) on input[name='q']
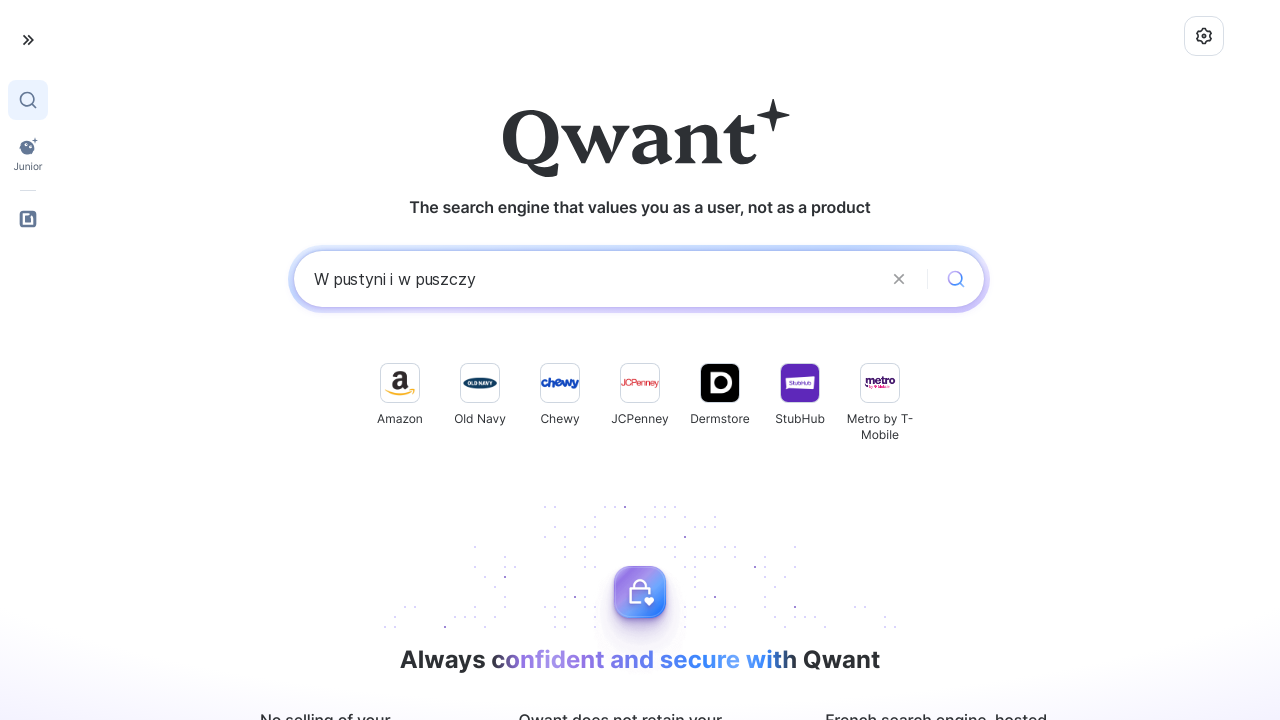

Submitted search form by pressing Enter on input[name='q']
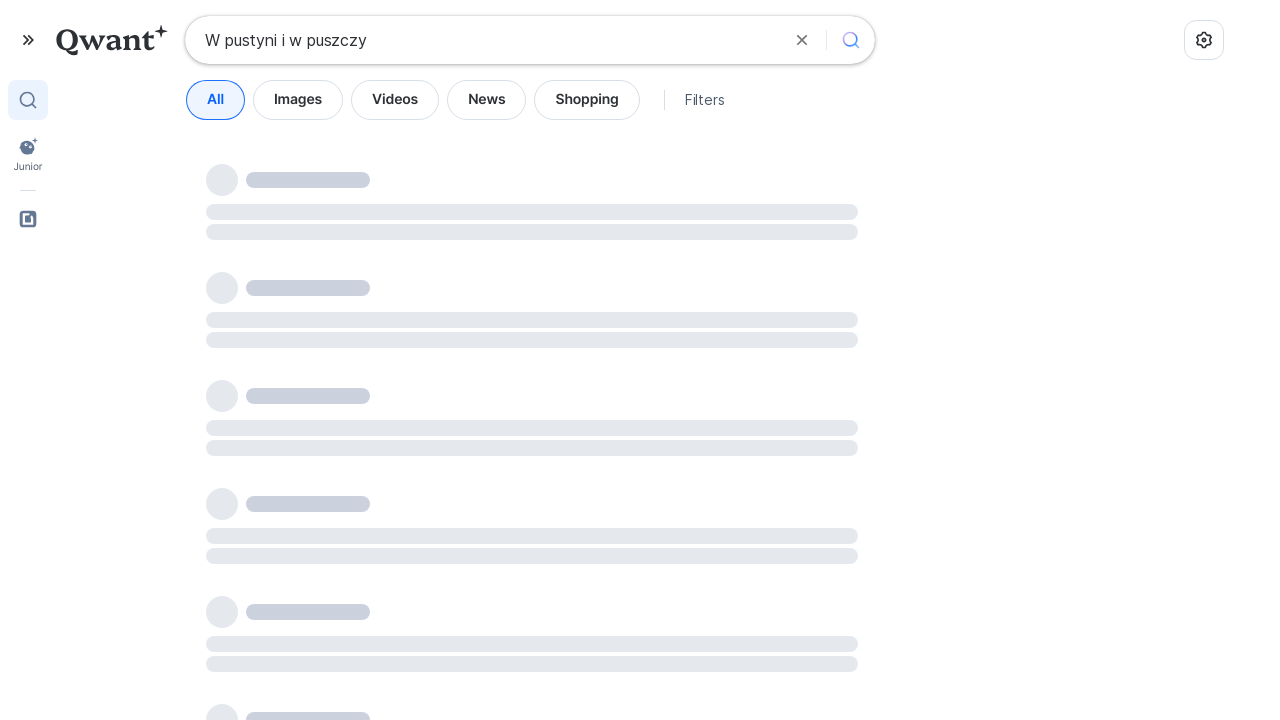

Search results loaded and network became idle
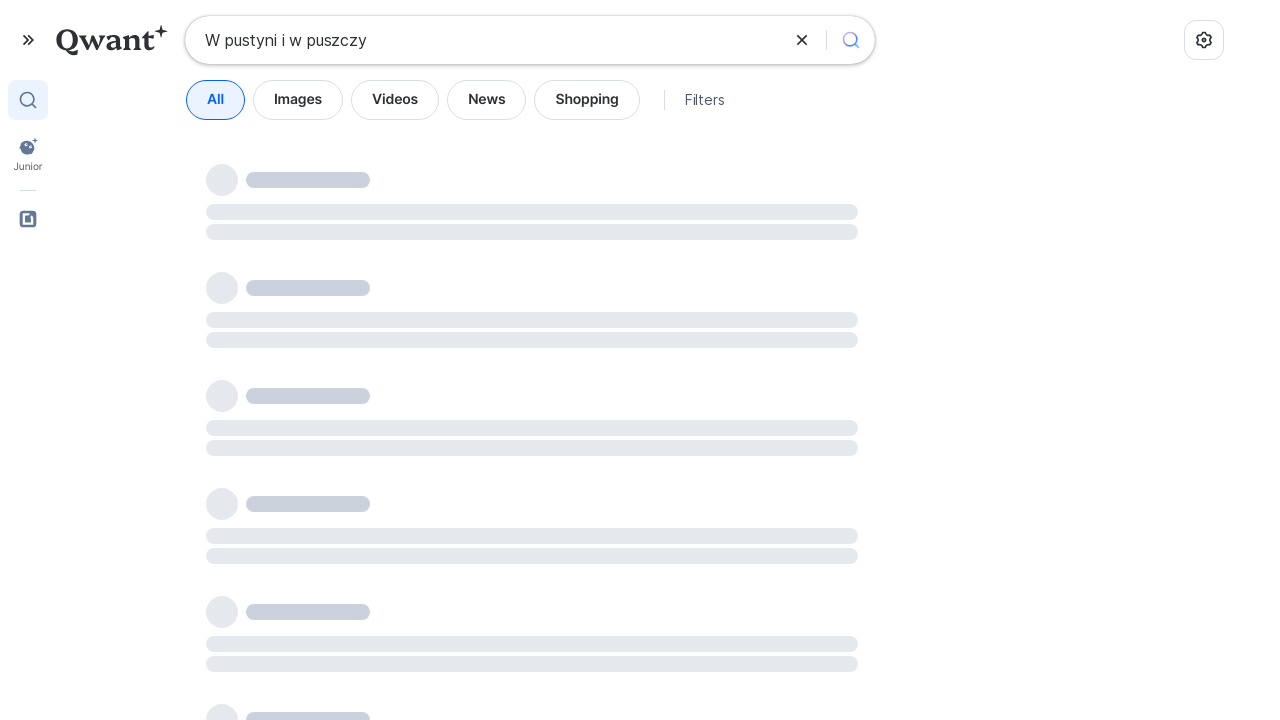

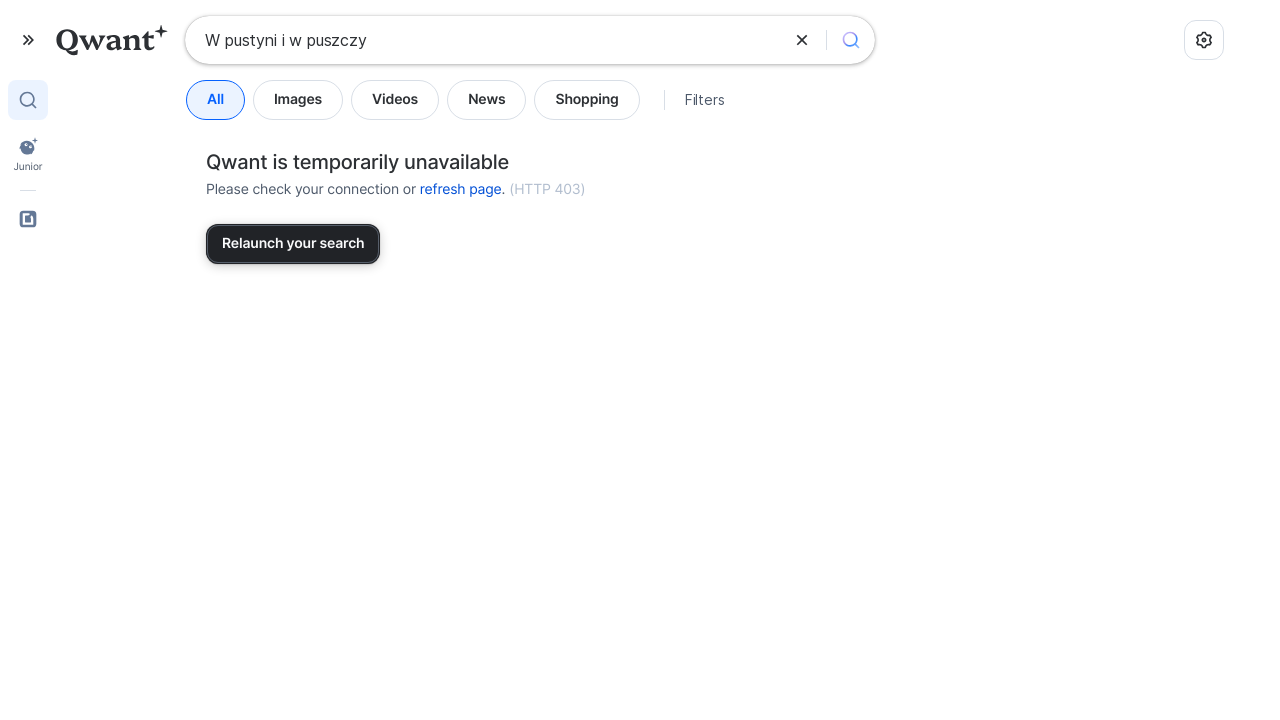